Tests a practice form by filling in personal information including name, email, gender, phone number, date of birth, subjects, and hobbies, then verifies form submission success

Starting URL: https://demoqa.com/automation-practice-form

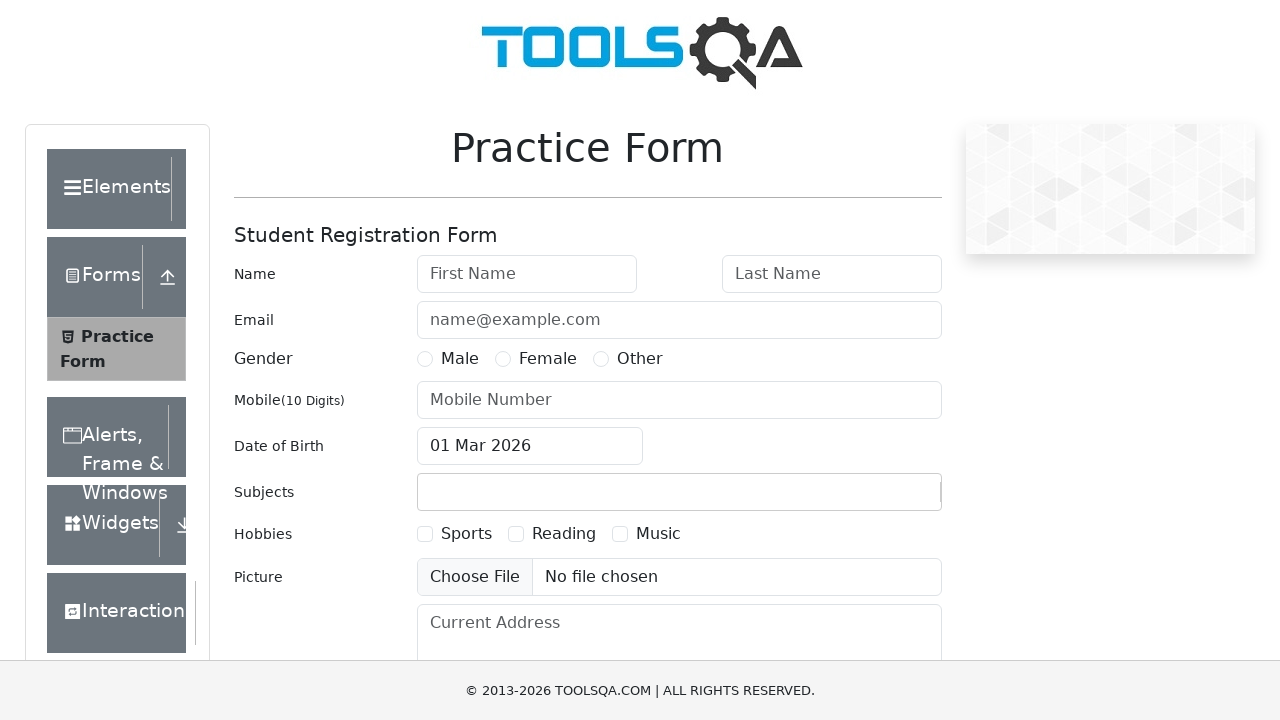

Filled first name with 'Pavel' on #firstName
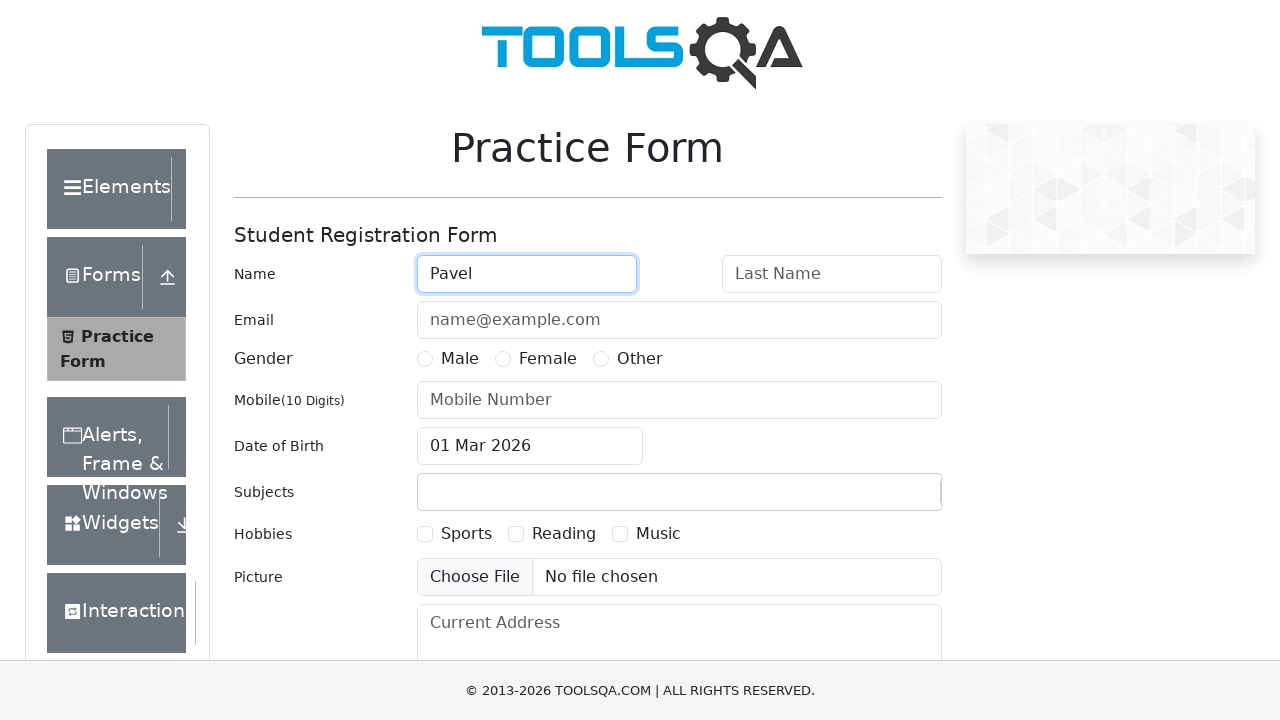

Filled last name with 'Gorbachev' on #lastName
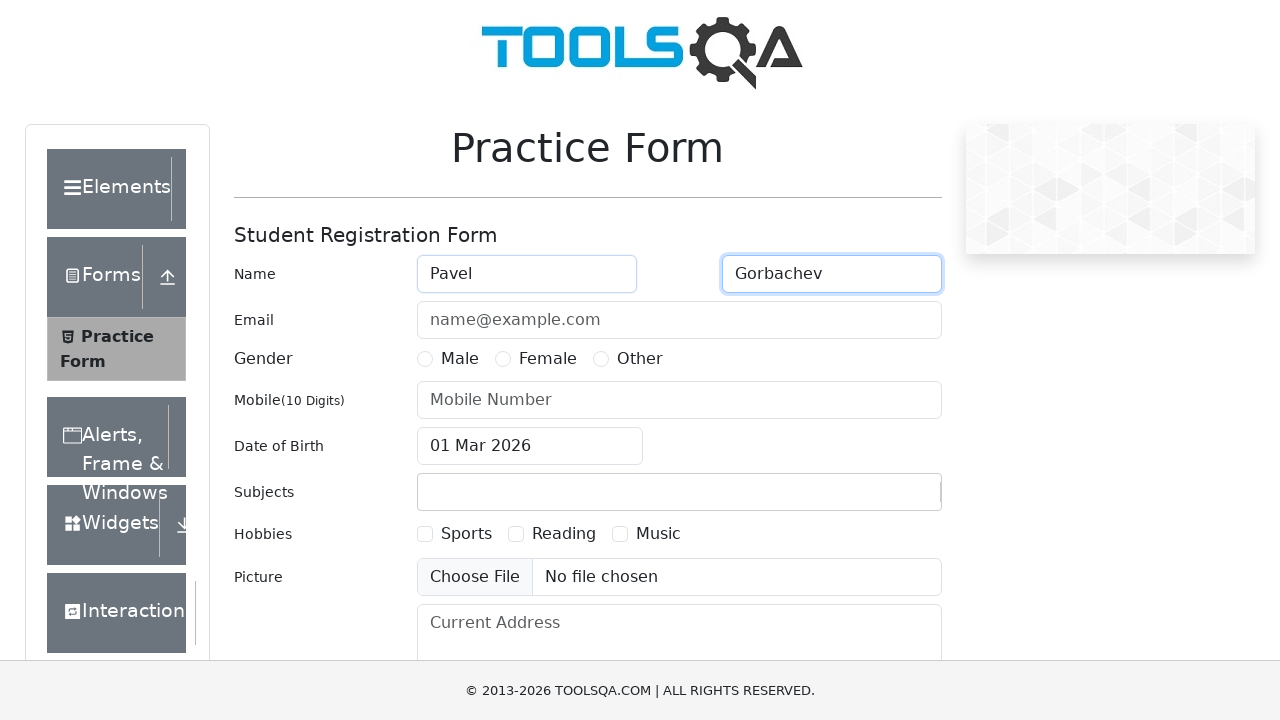

Filled email with 'test@test.ru' on #userEmail
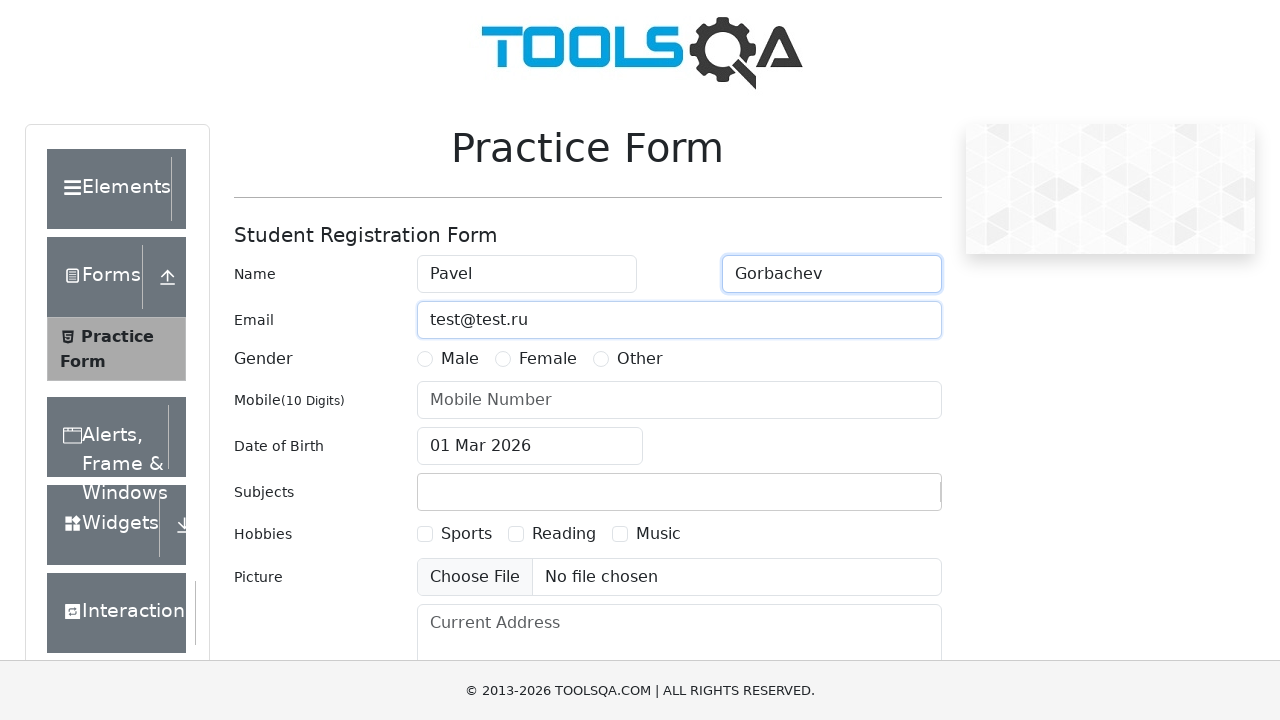

Selected Male gender at (460, 359) on label[for='gender-radio-1']
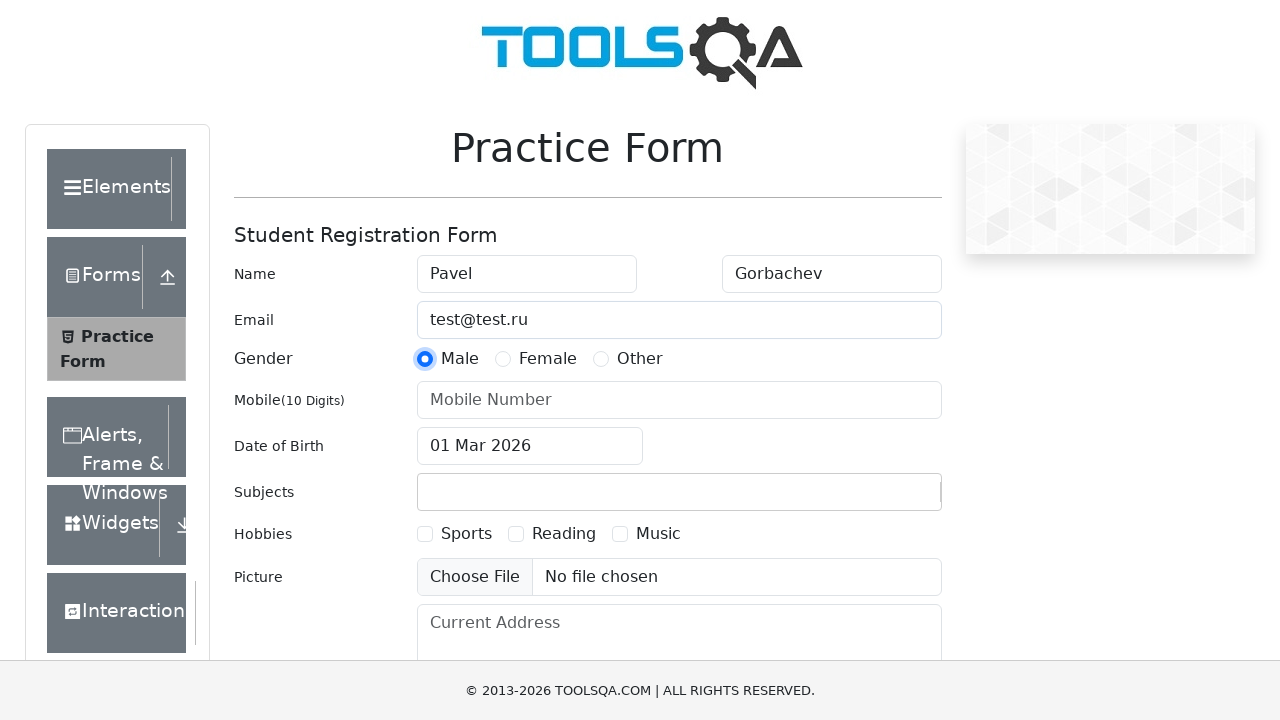

Filled phone number with '1234567890' on #userNumber
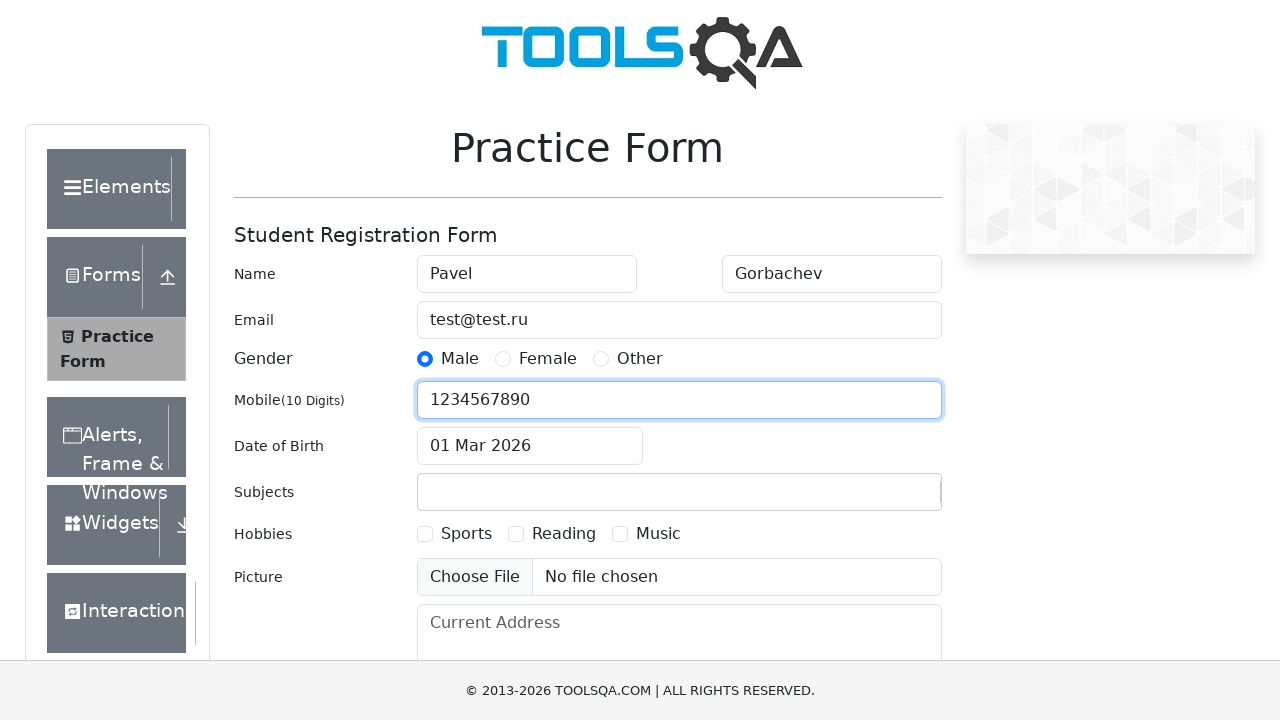

Clicked date of birth input field at (530, 446) on #dateOfBirthInput
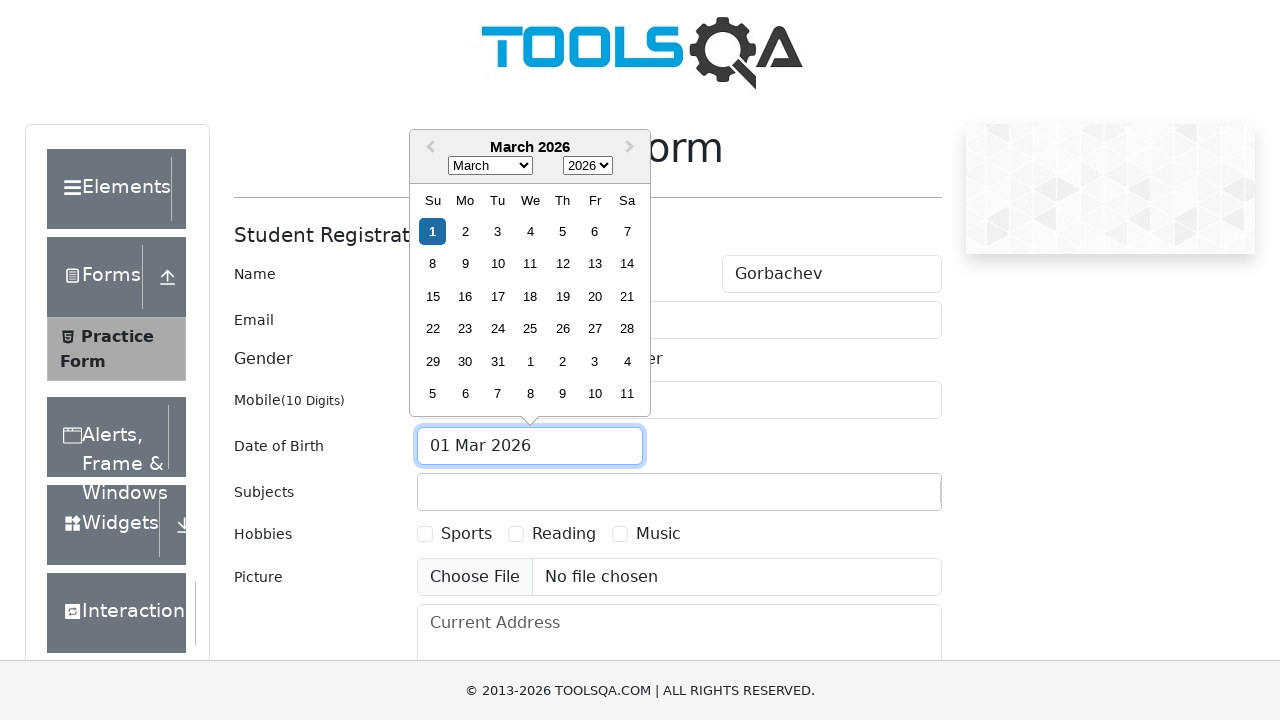

Selected all text in date field
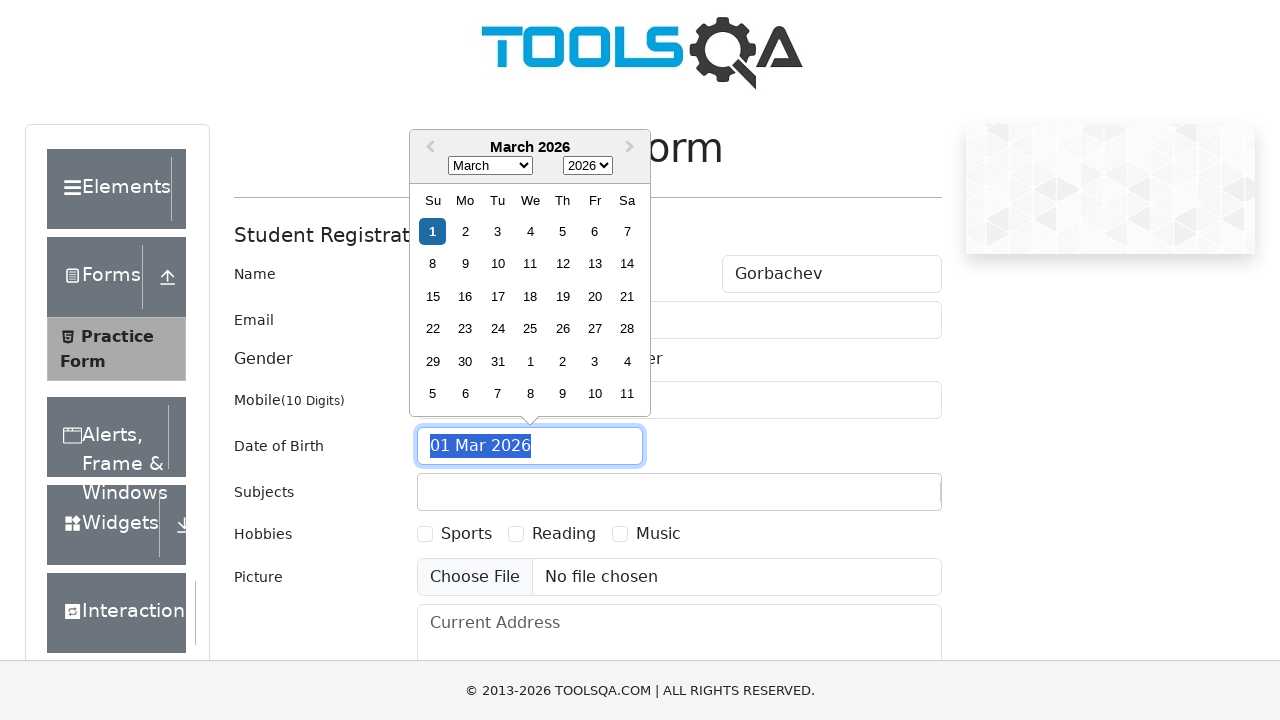

Typed date of birth '06 Dec 1995'
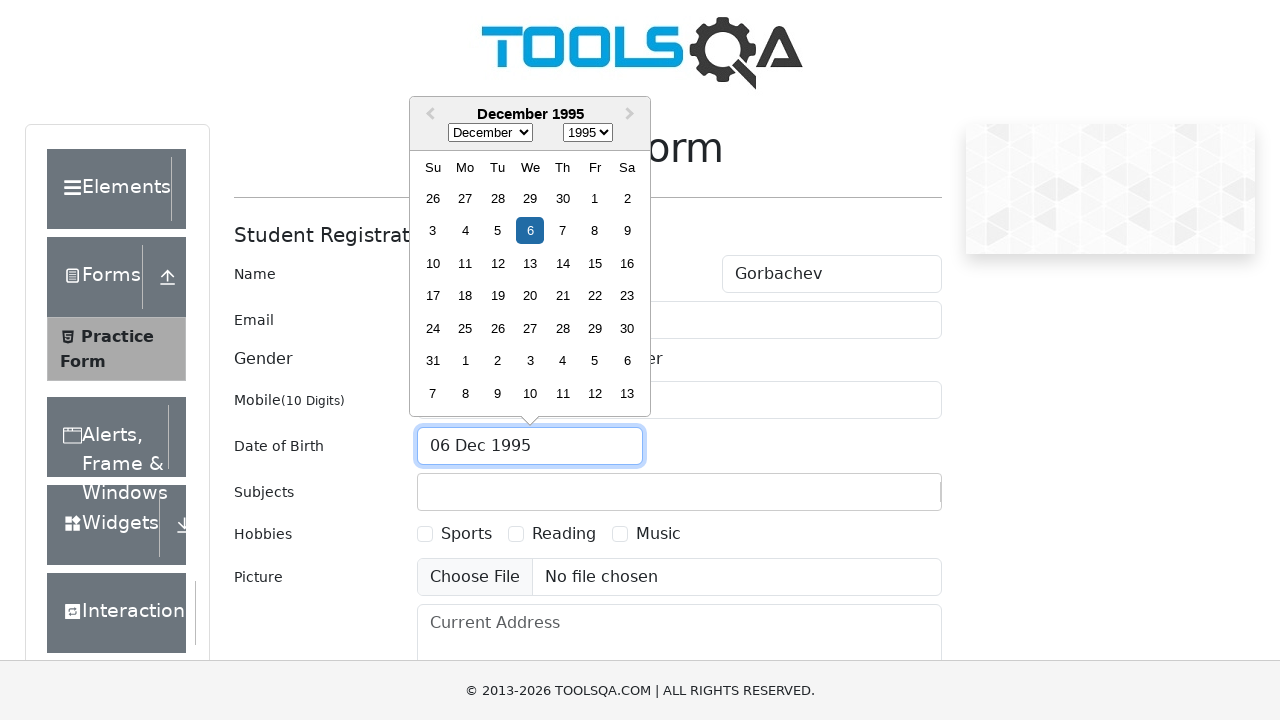

Confirmed date of birth entry
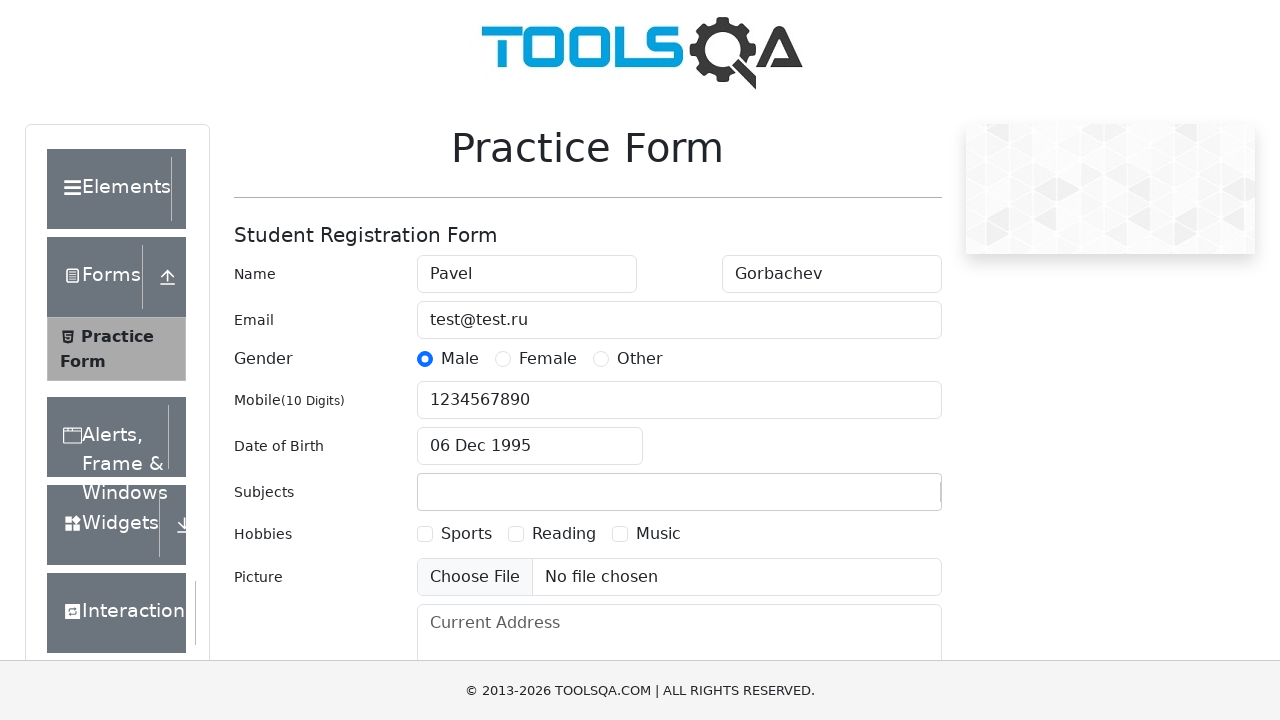

Typed 'e' in subjects field (first selection) on #subjectsInput
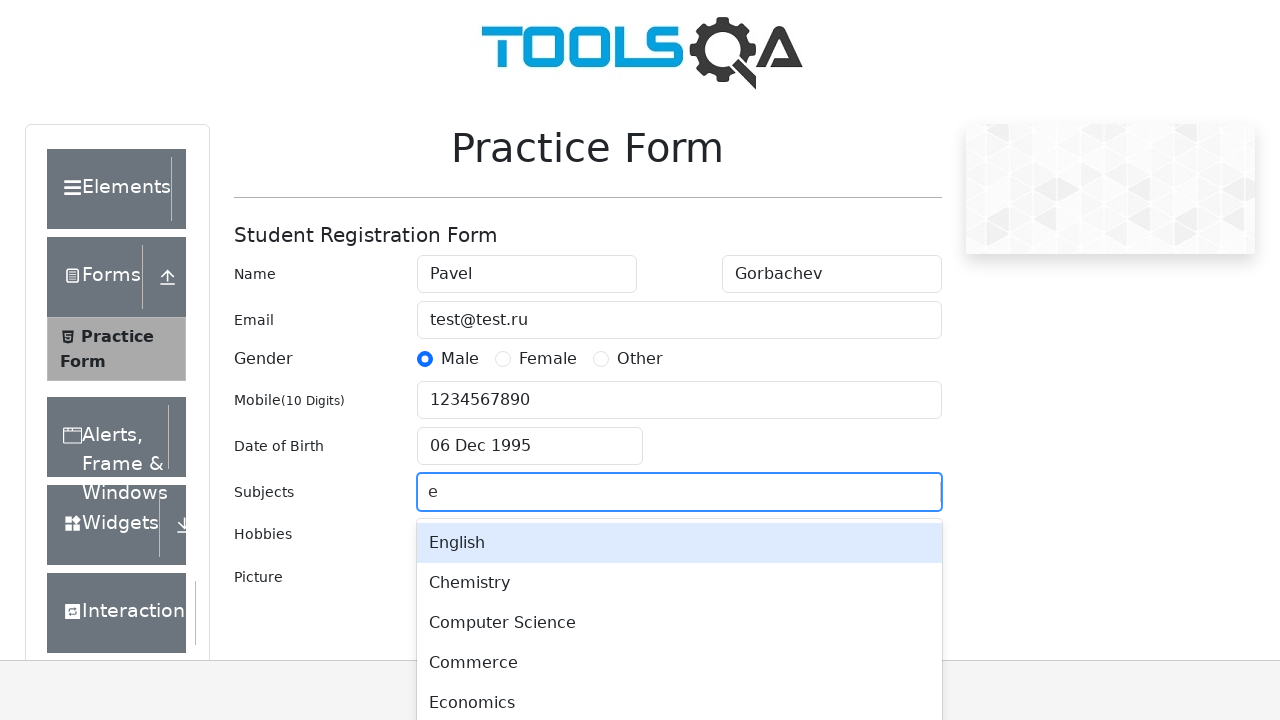

Confirmed first subject selection
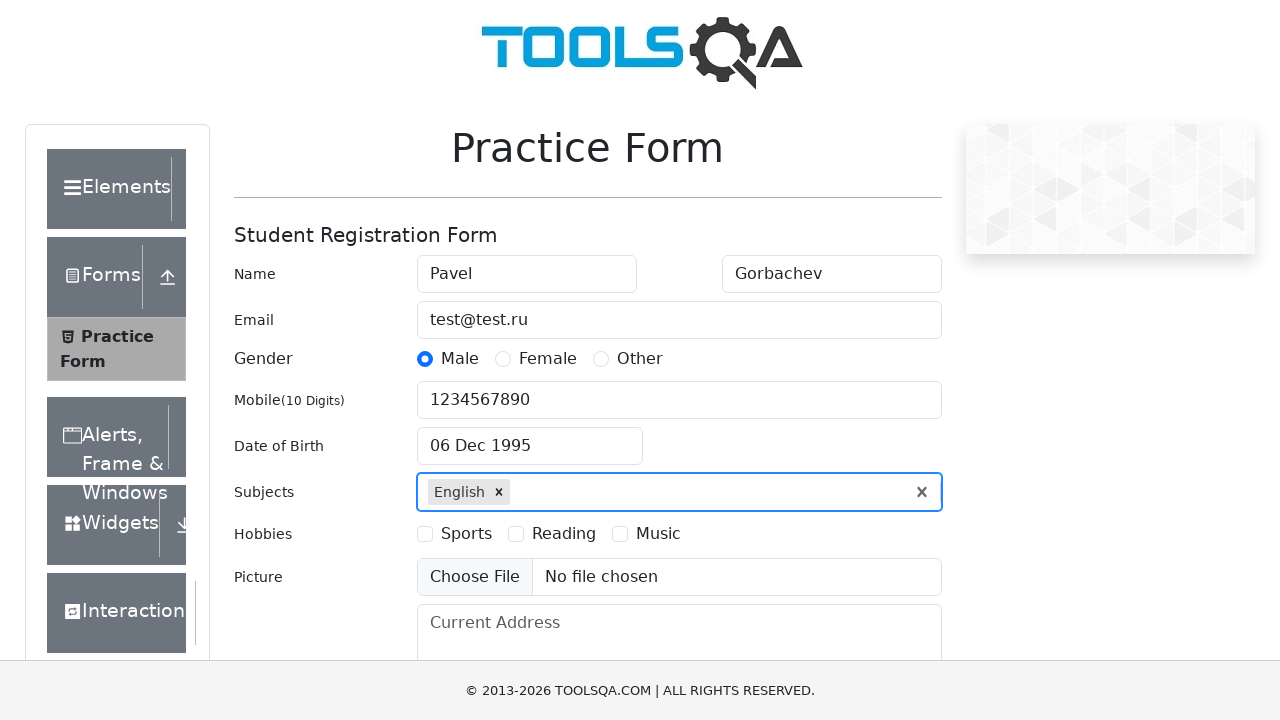

Typed 'e' in subjects field (second selection) on #subjectsInput
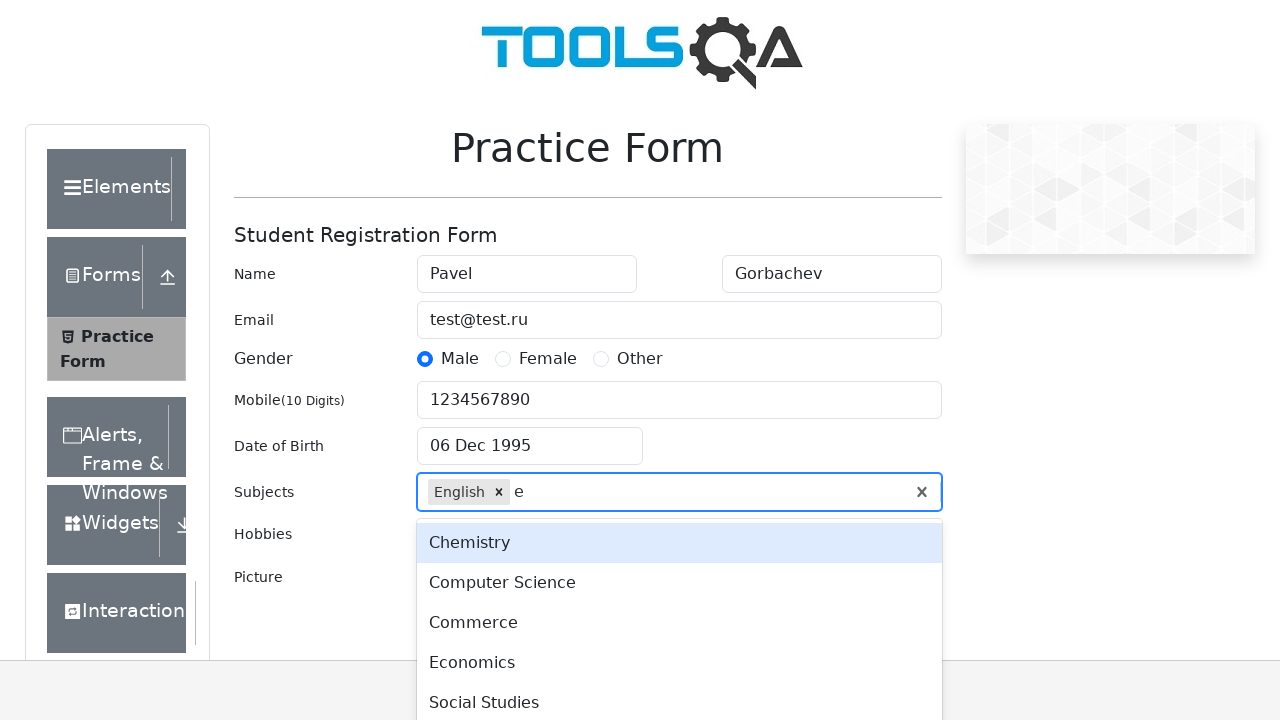

Navigated down in subjects dropdown
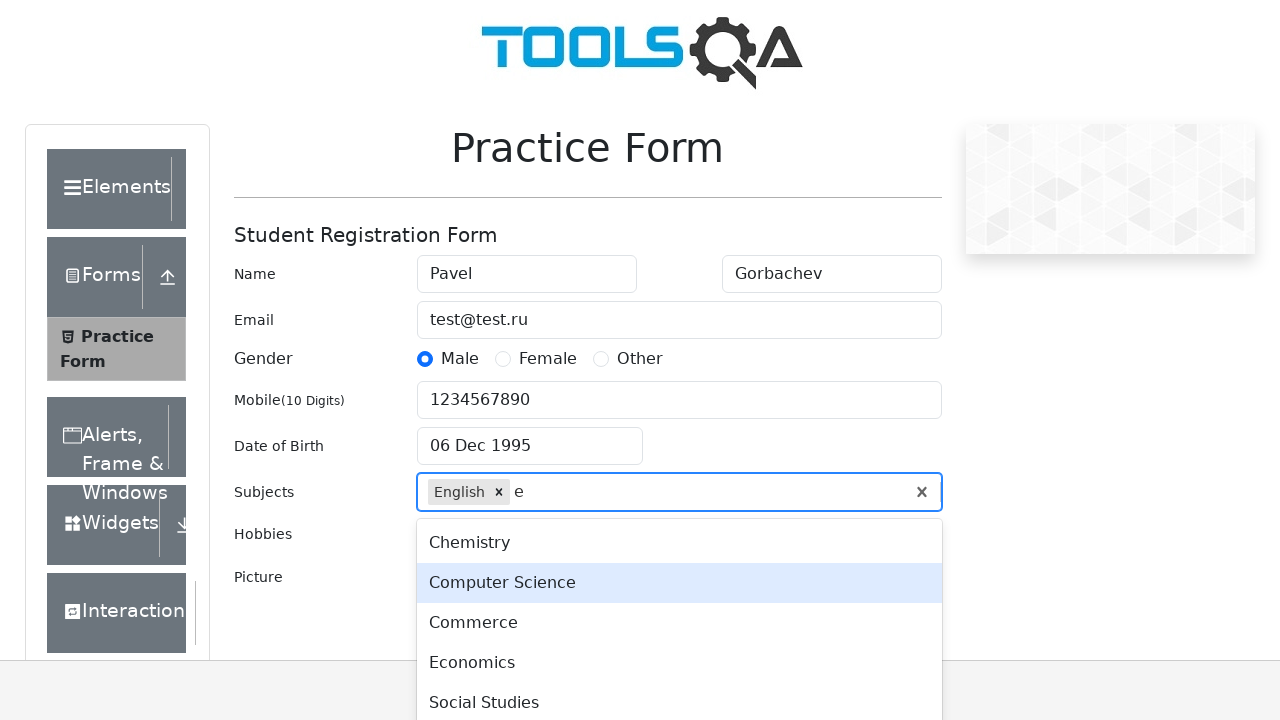

Confirmed second subject selection
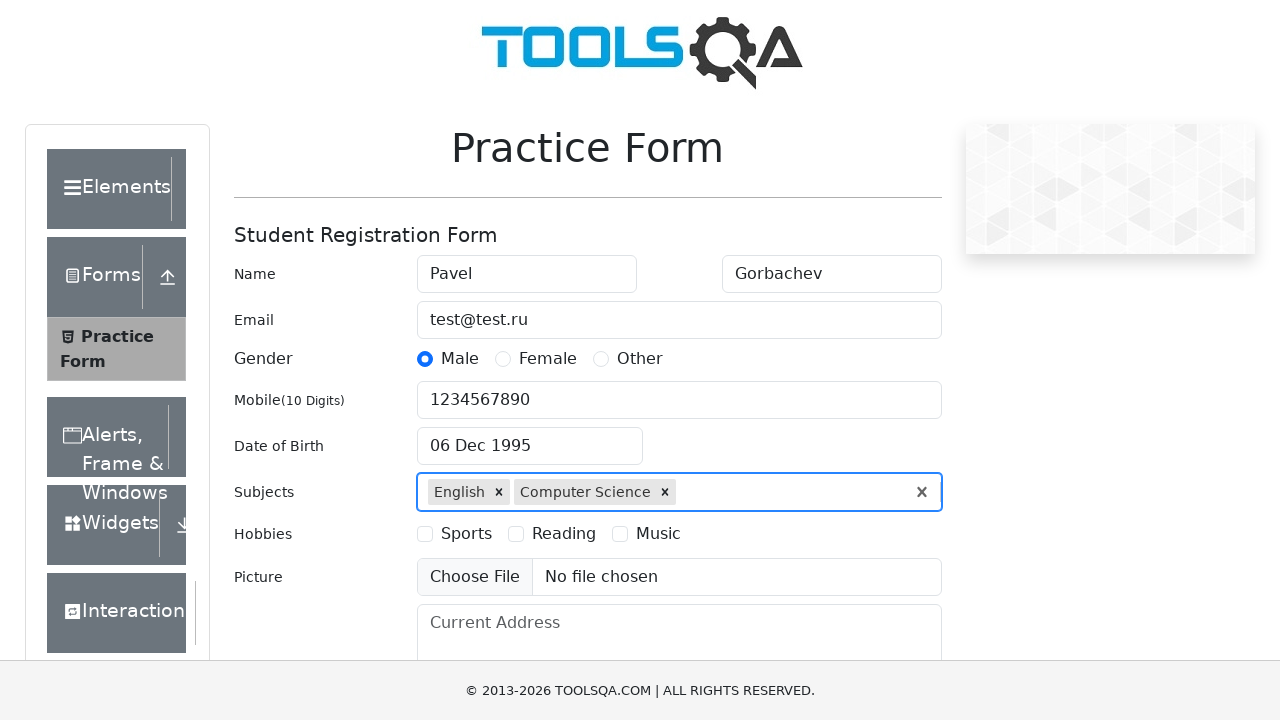

Selected Music hobby checkbox at (658, 534) on label[for='hobbies-checkbox-3']
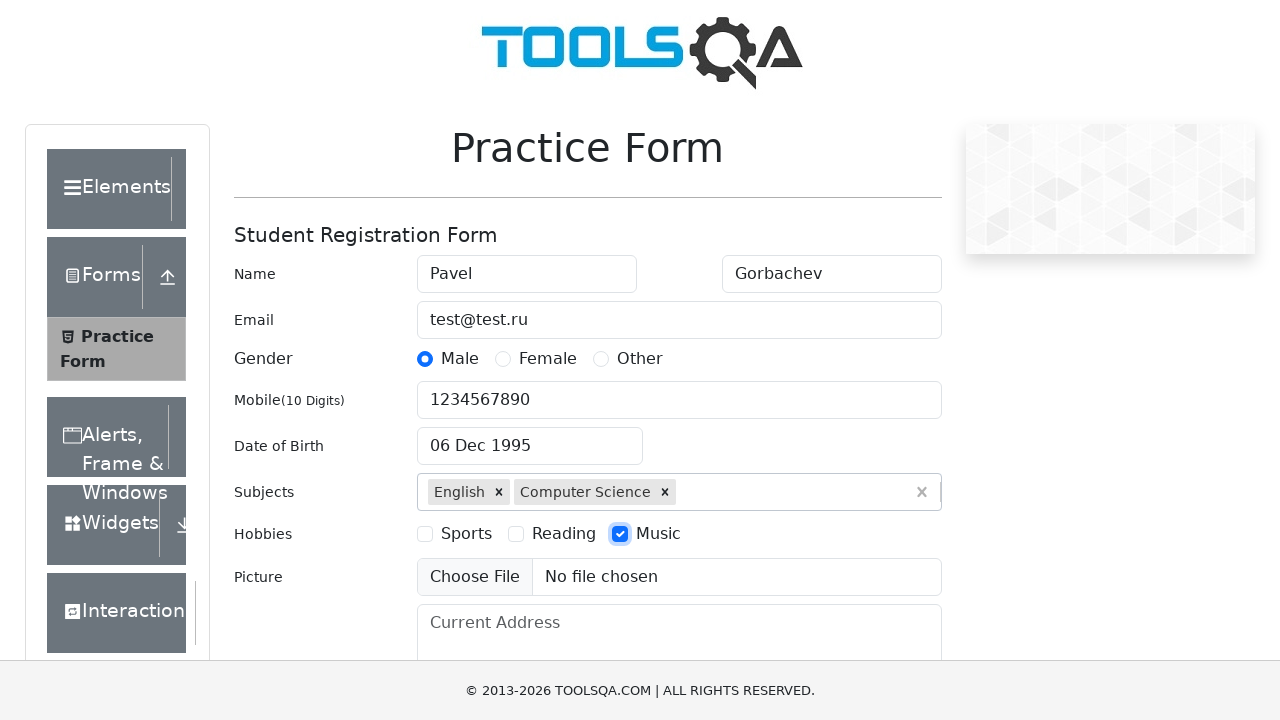

Scrolled to submit button
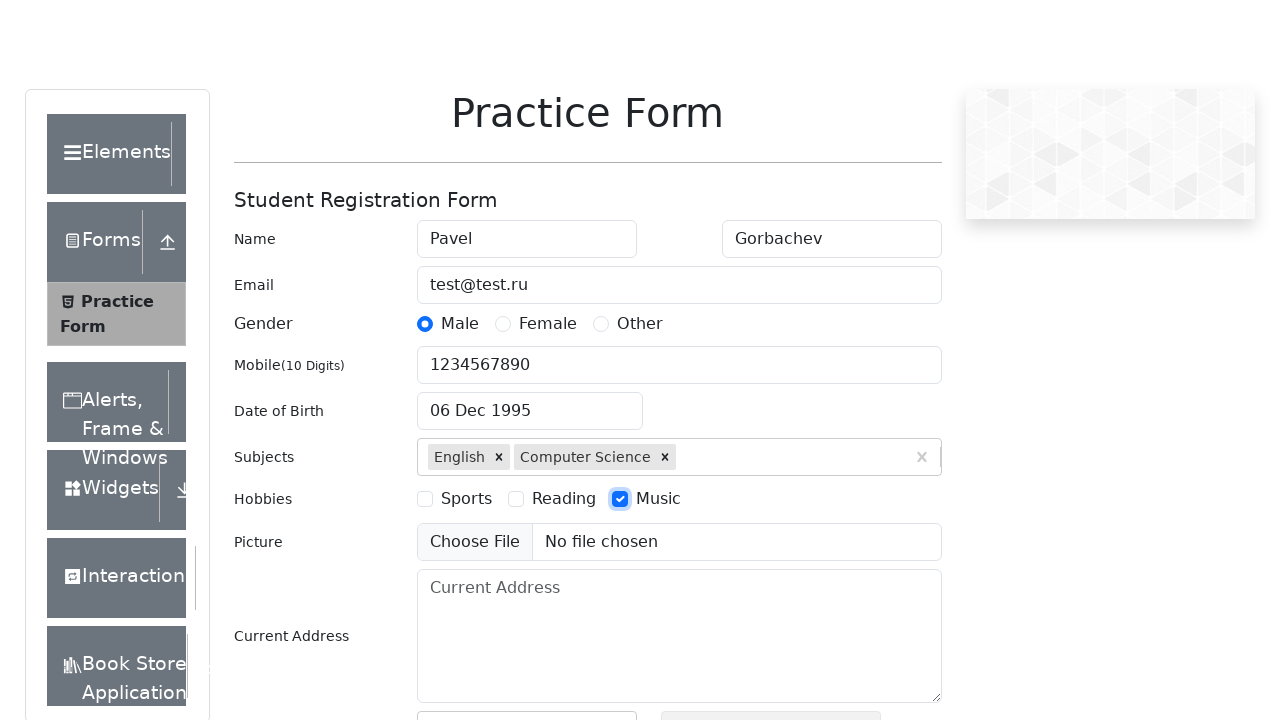

Clicked submit button to submit form at (885, 499) on #submit
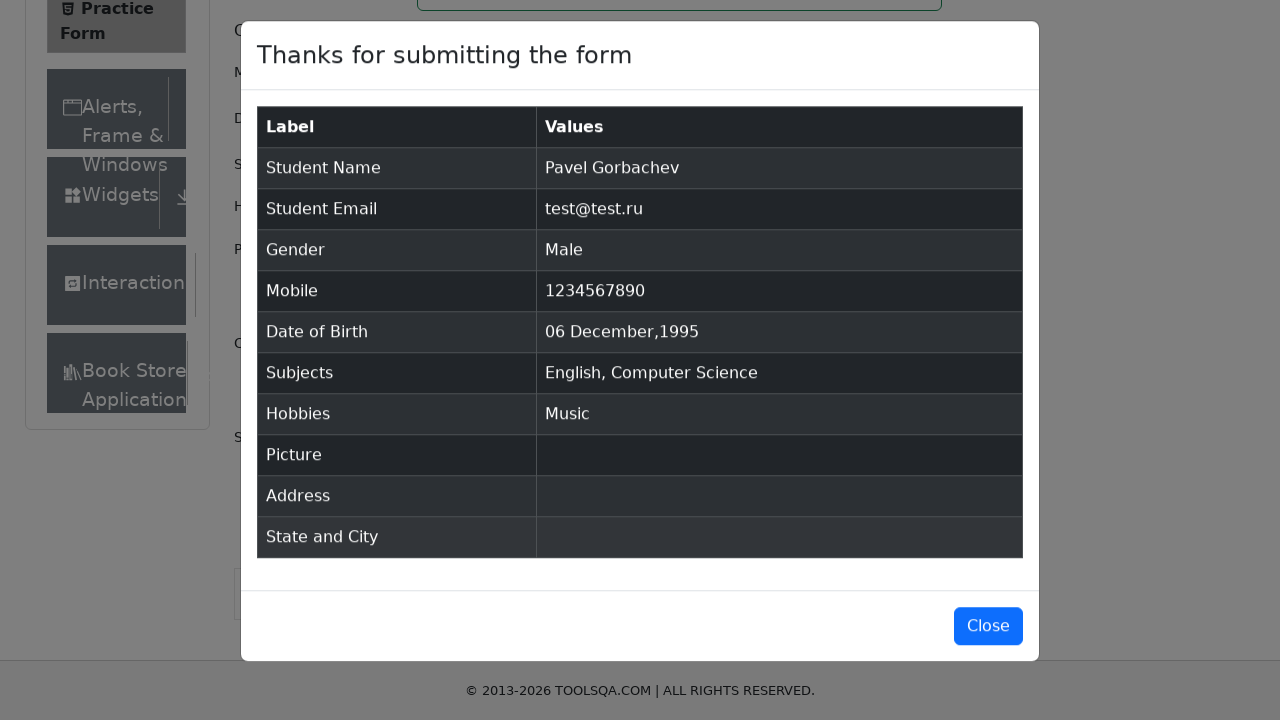

Form submission successful - success modal appeared
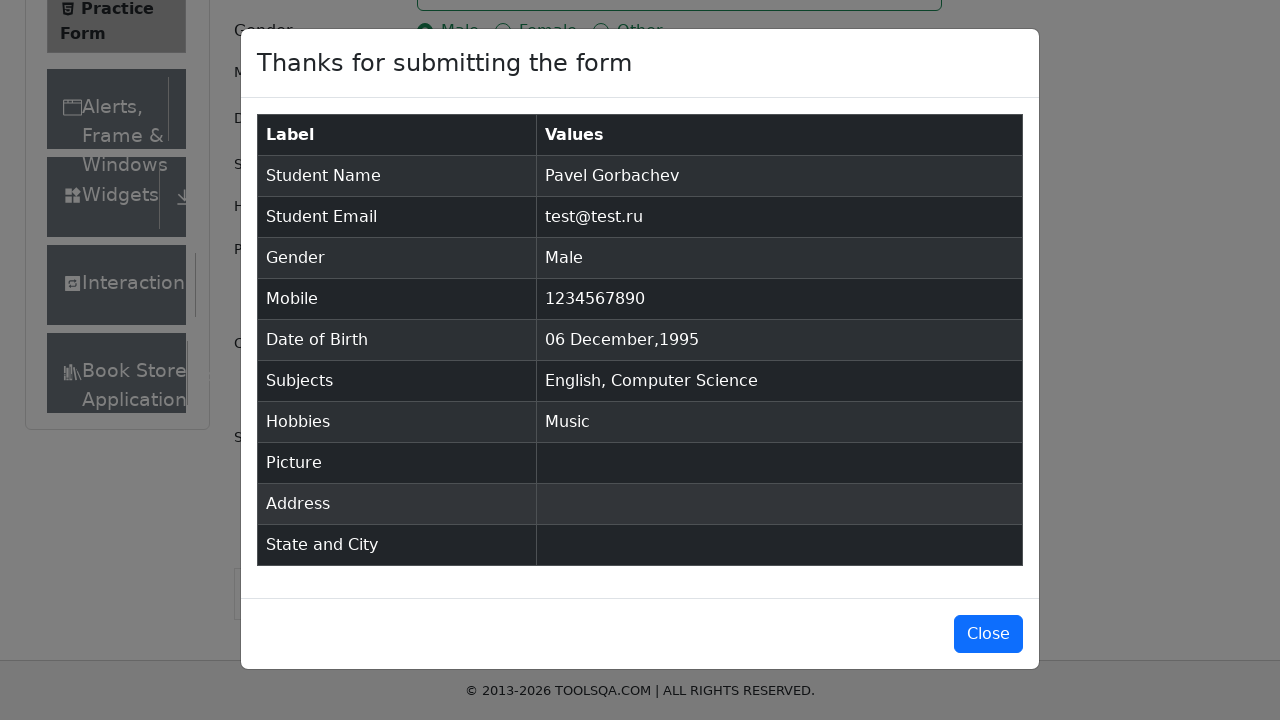

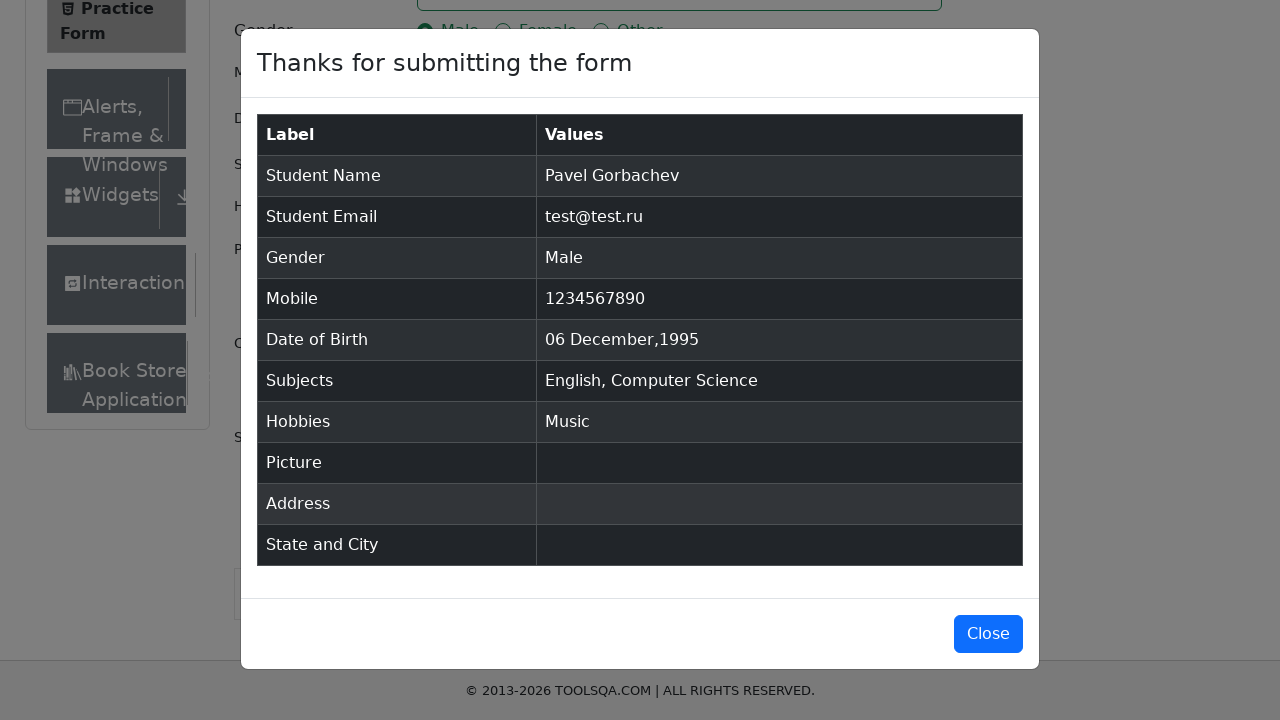